Tests navigation by clicking on Text Box link, navigating back, and clicking again

Starting URL: https://demoqa.com/elements

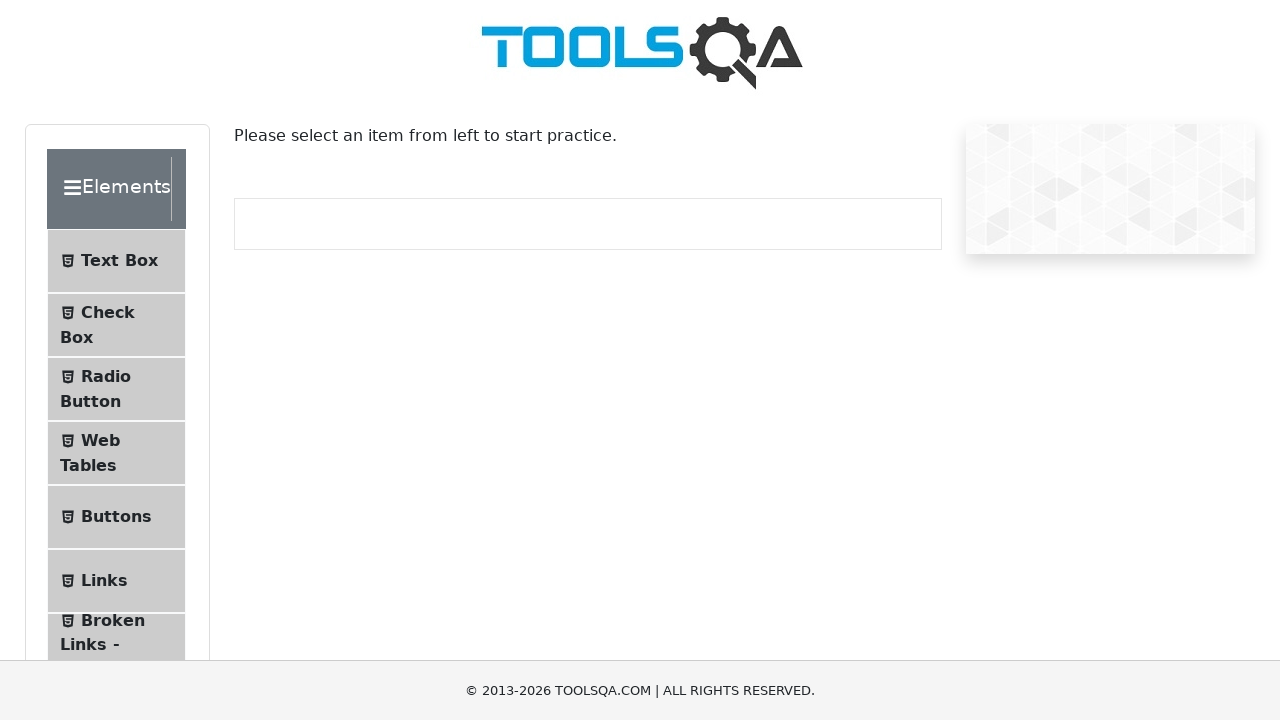

Clicked on Text Box link at (119, 261) on span:text('Text Box')
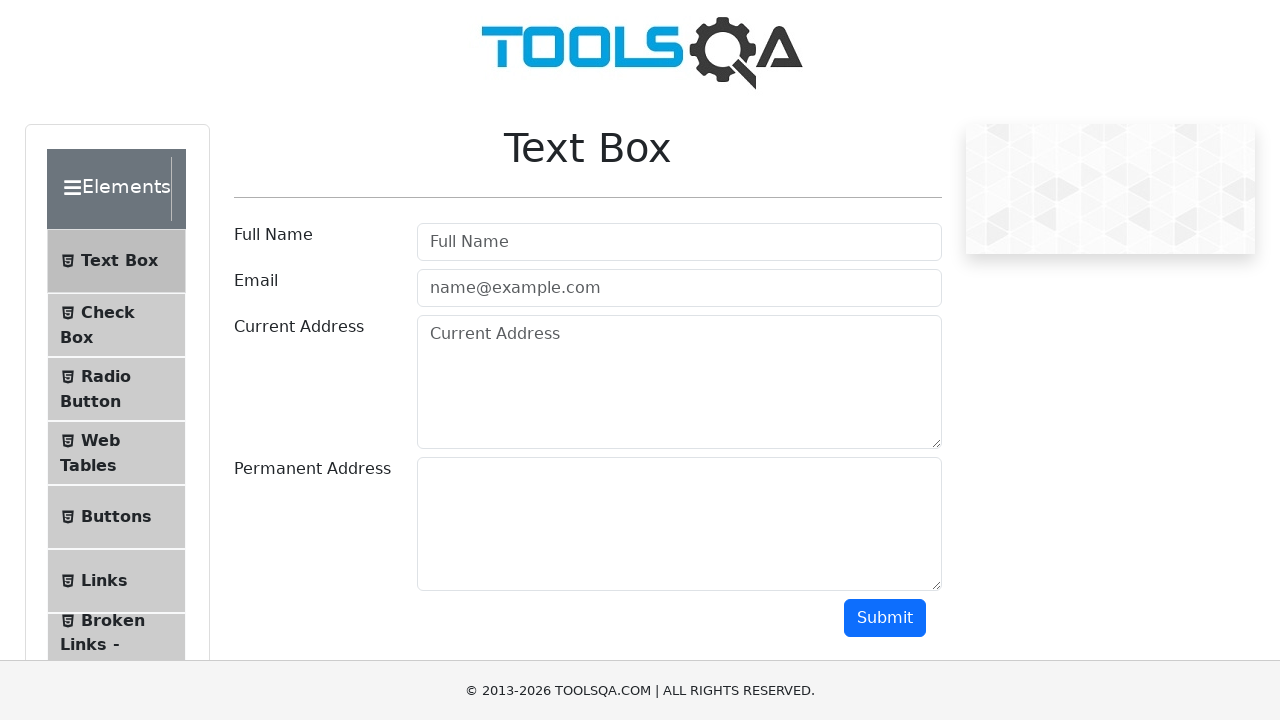

Navigated back to previous page
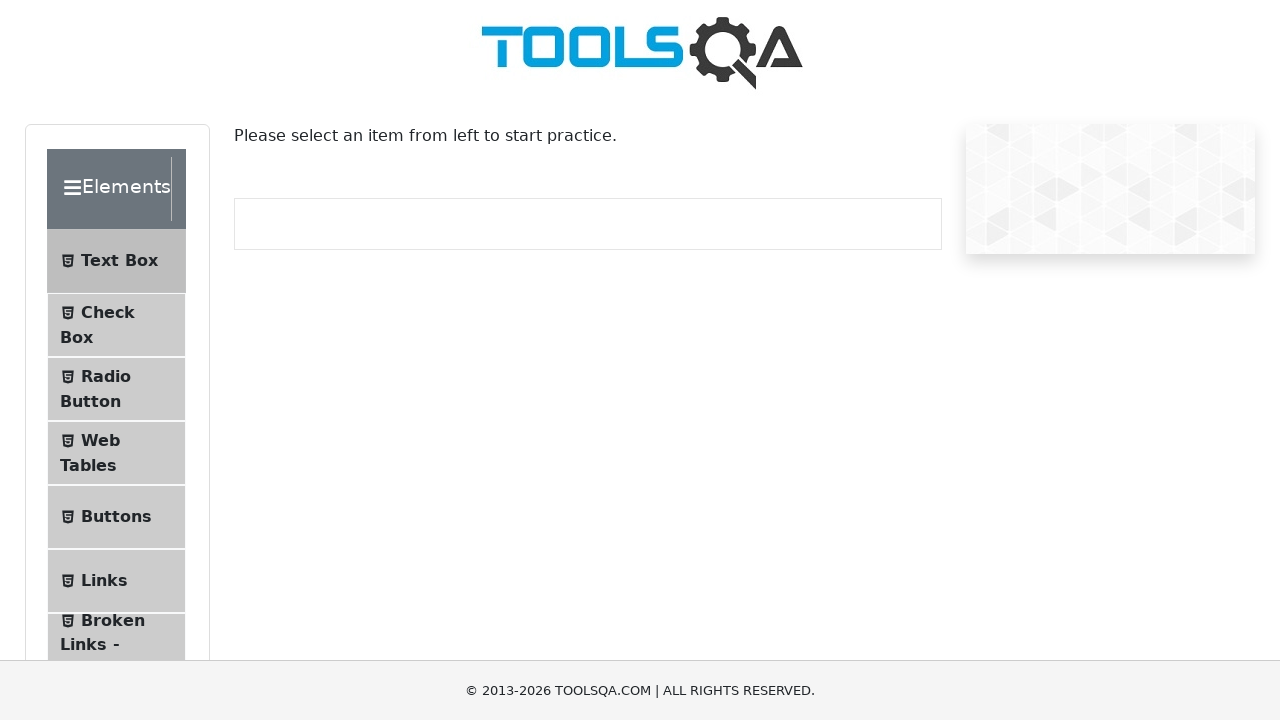

Clicked on Text link again at (119, 261) on span:has-text('Text')
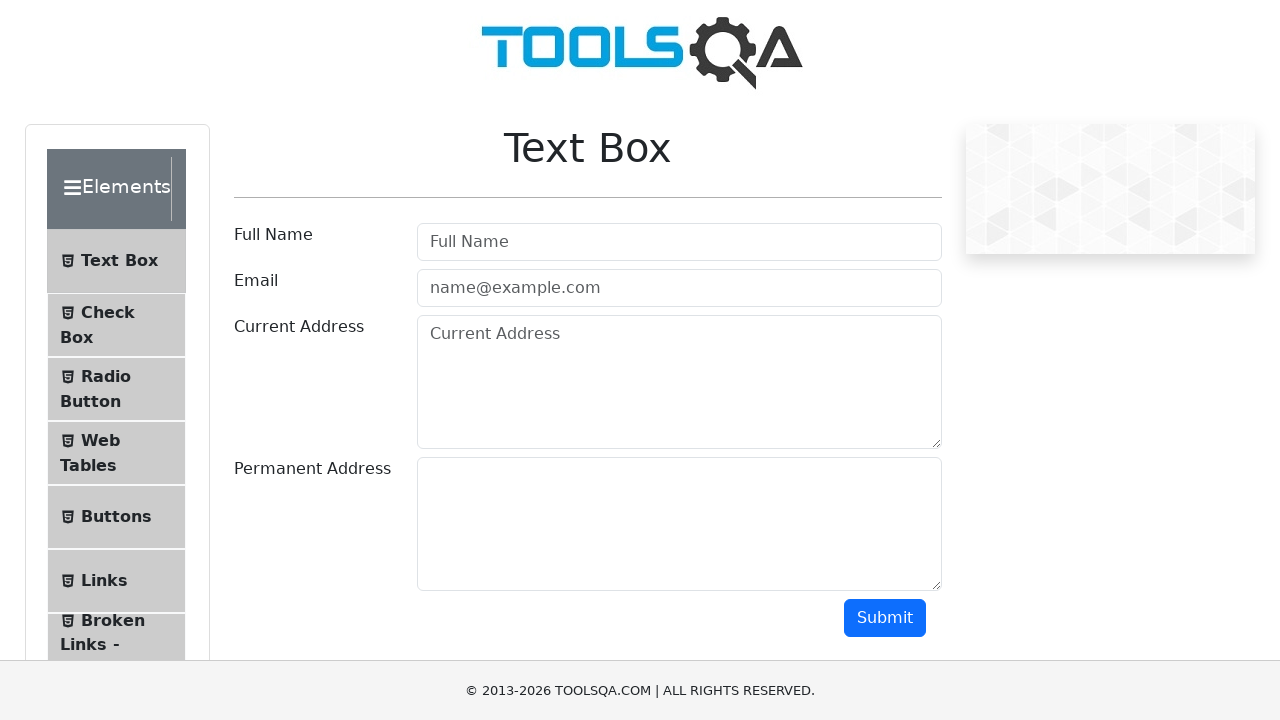

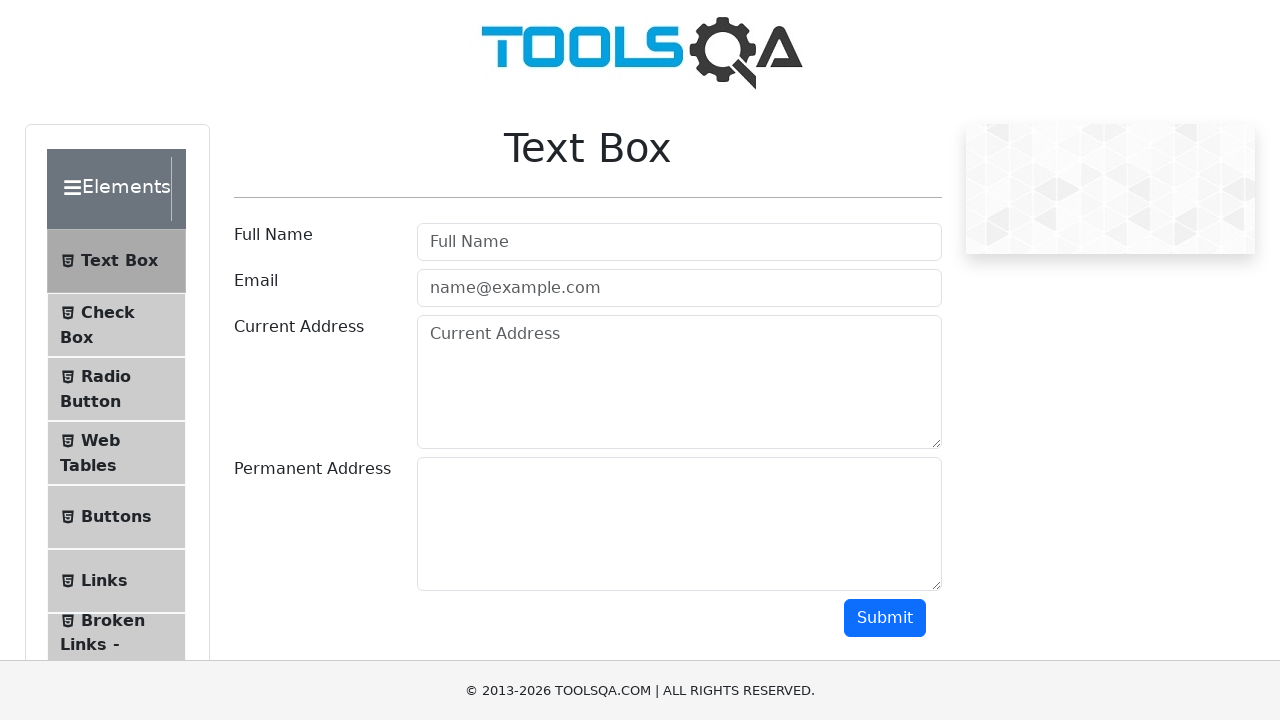